Tests the cart functionality by adding item to cart, viewing cart, removing item with bin icon, and returning home

Starting URL: https://www.mystoredemo.io

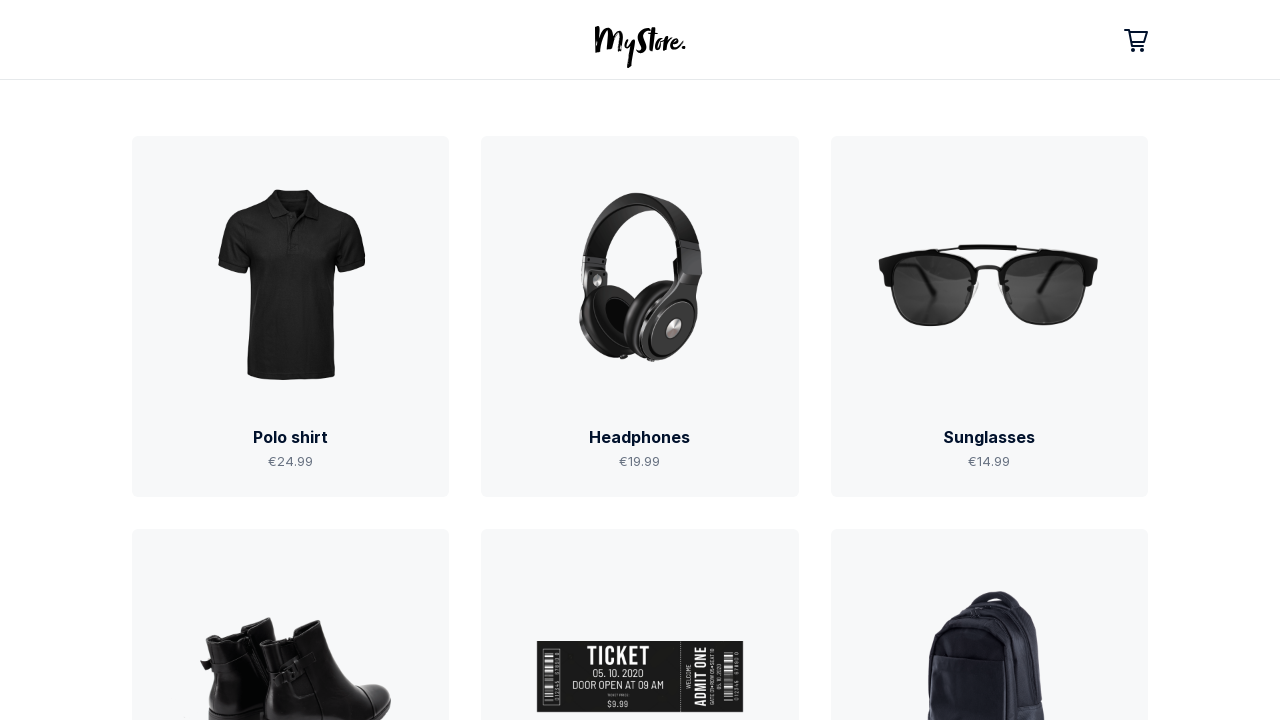

Clicked on polo shirt product at (291, 316) on a[href='#/product/01']
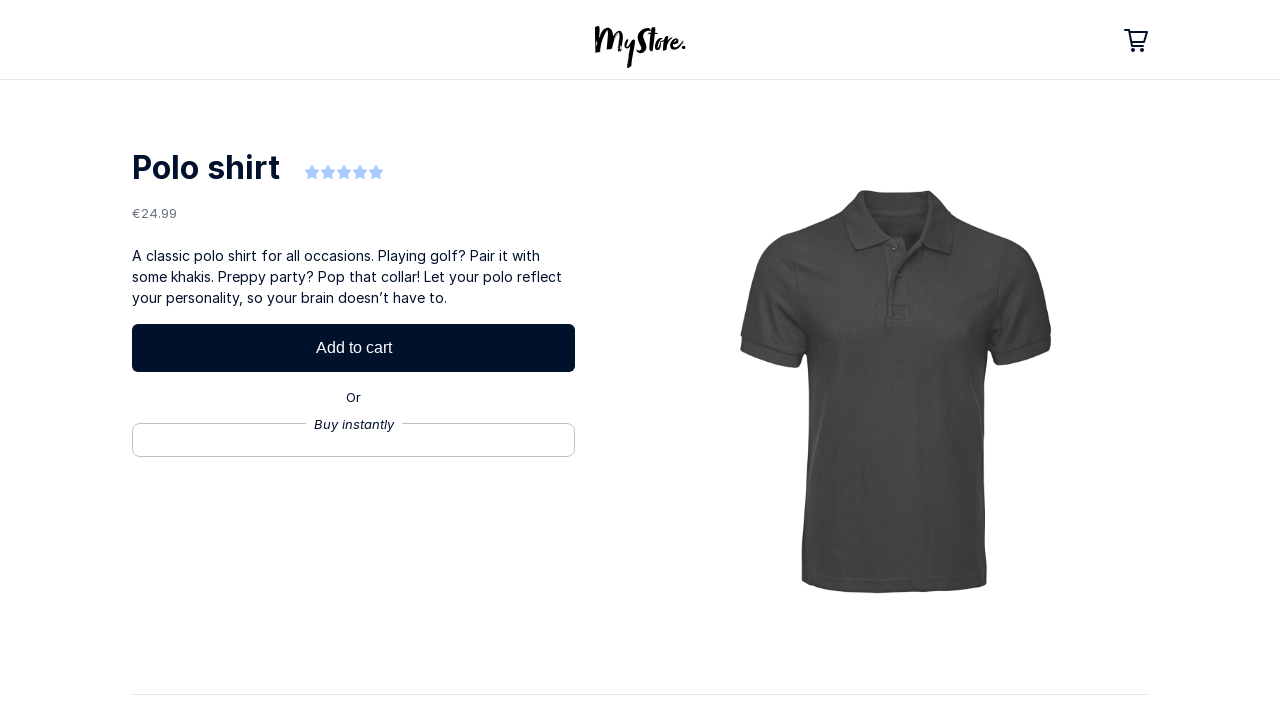

Waited for add to cart button to load
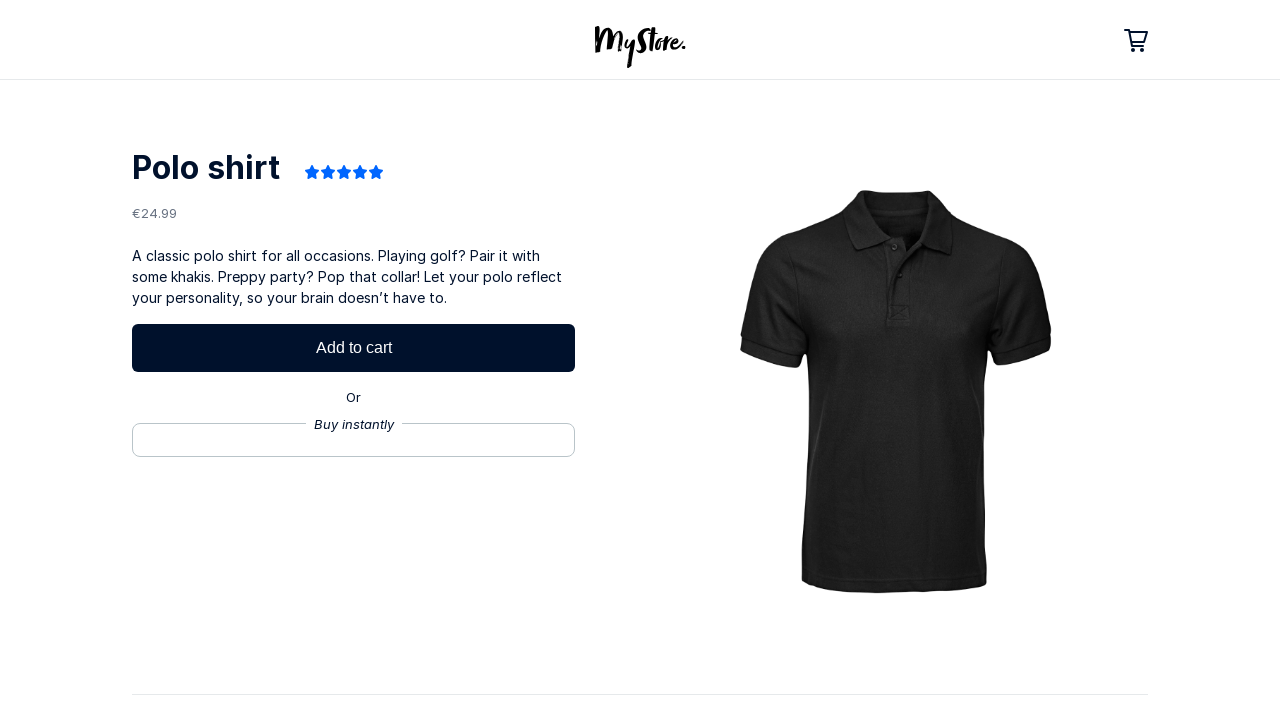

Clicked add to cart button at (354, 348) on body > div.mystore > main > div > section.product-detail > div.product-detail__c
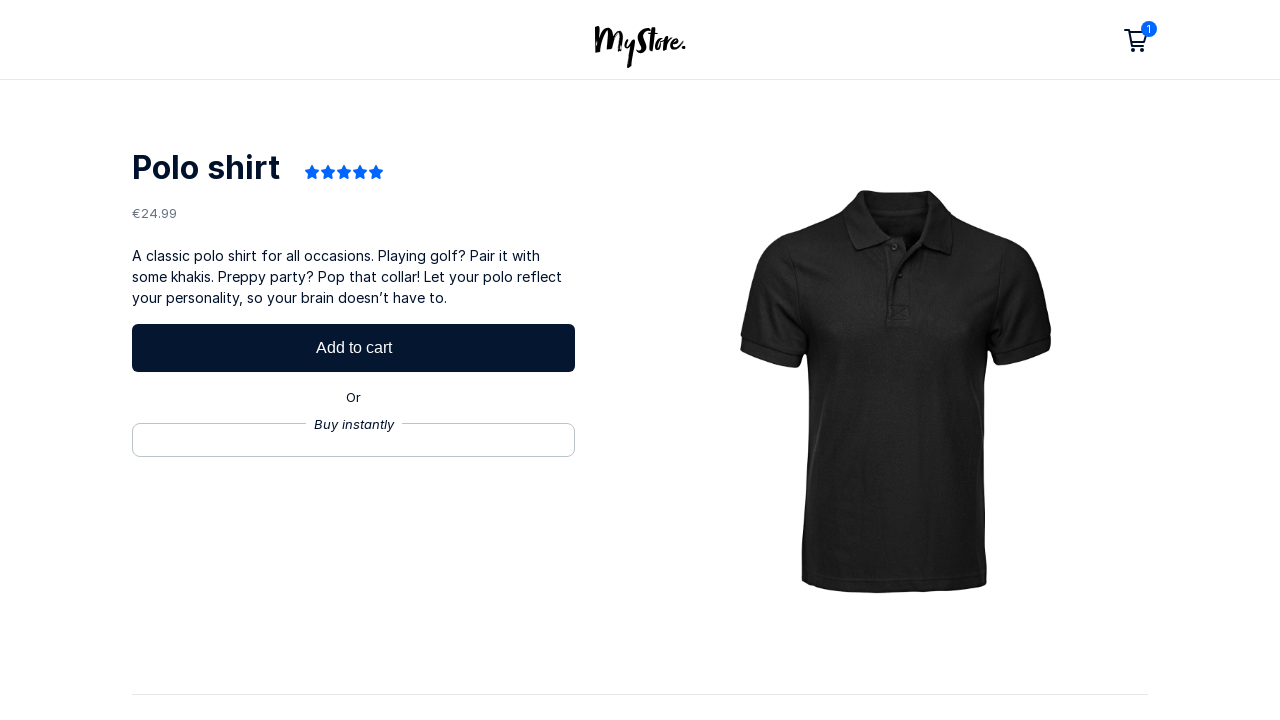

Clicked on cart icon to view cart at (1136, 43) on body > div.mystore > header > div > div > a
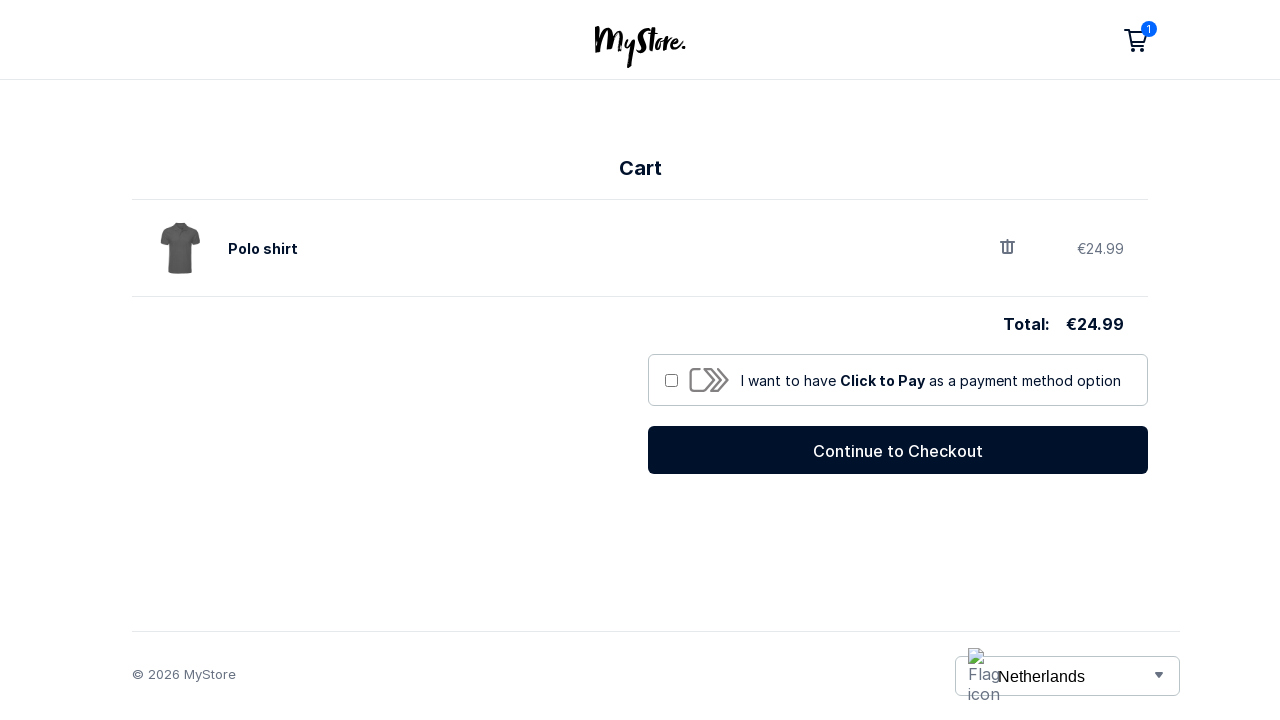

Waited for bin icon to load in cart
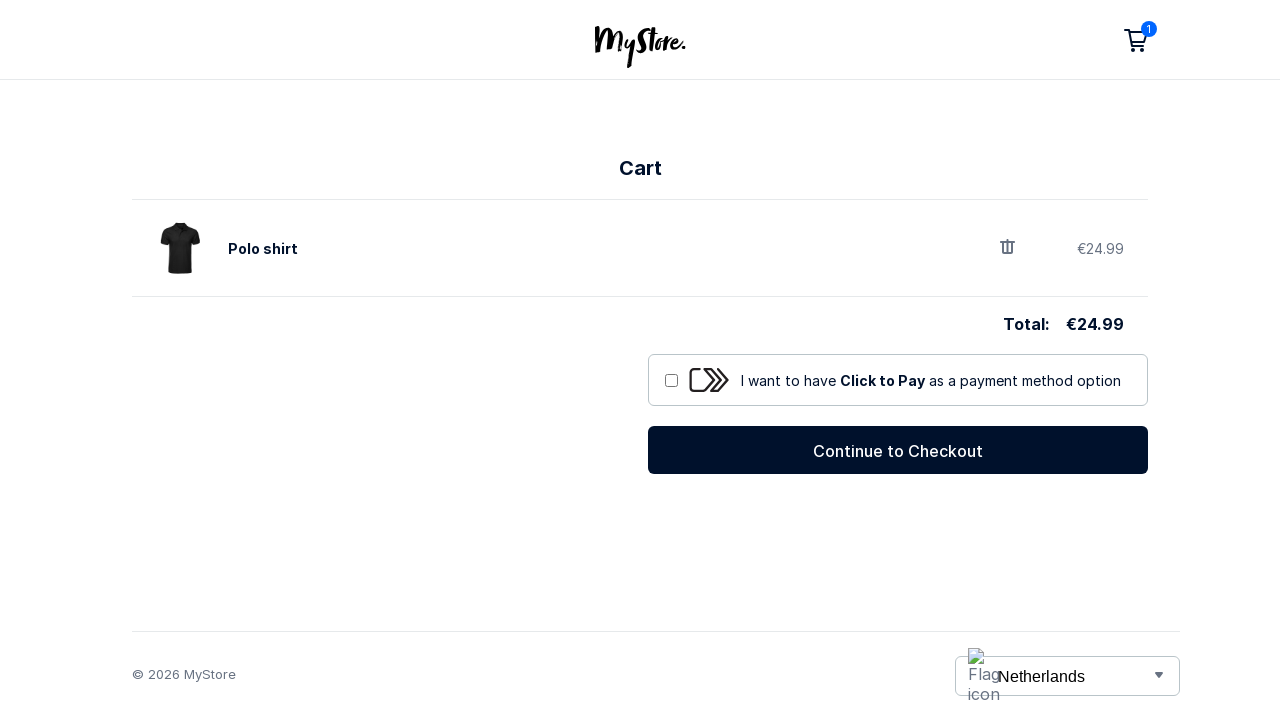

Clicked bin icon to remove item from cart at (1008, 247) on body > div.mystore > main > section > div.order-summary > ul > li > button > img
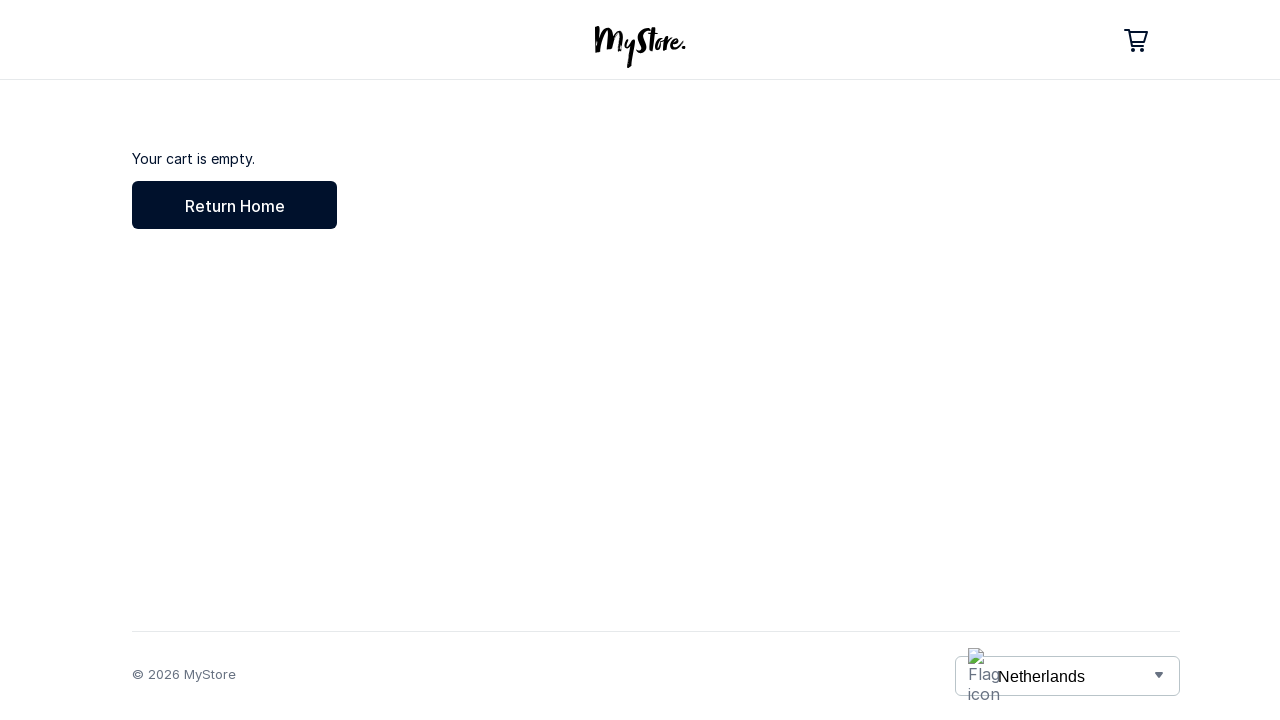

Clicked return to home button at (234, 205) on body > div > main > section > a
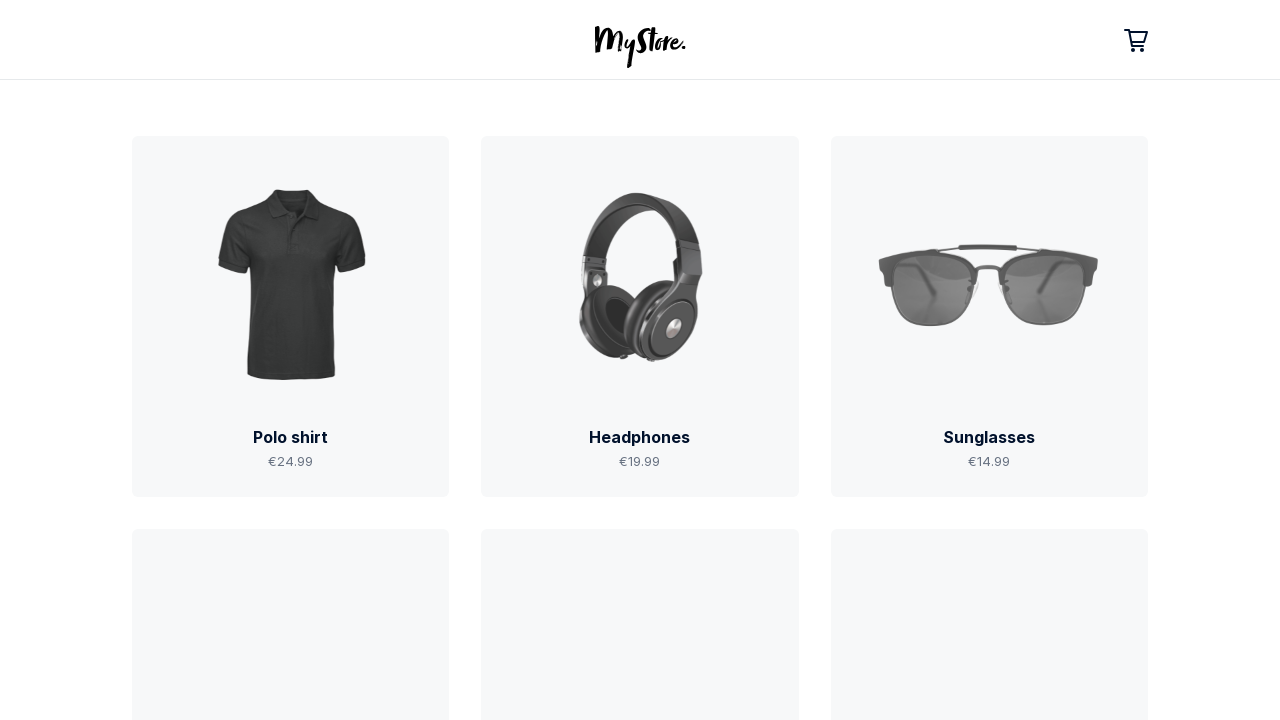

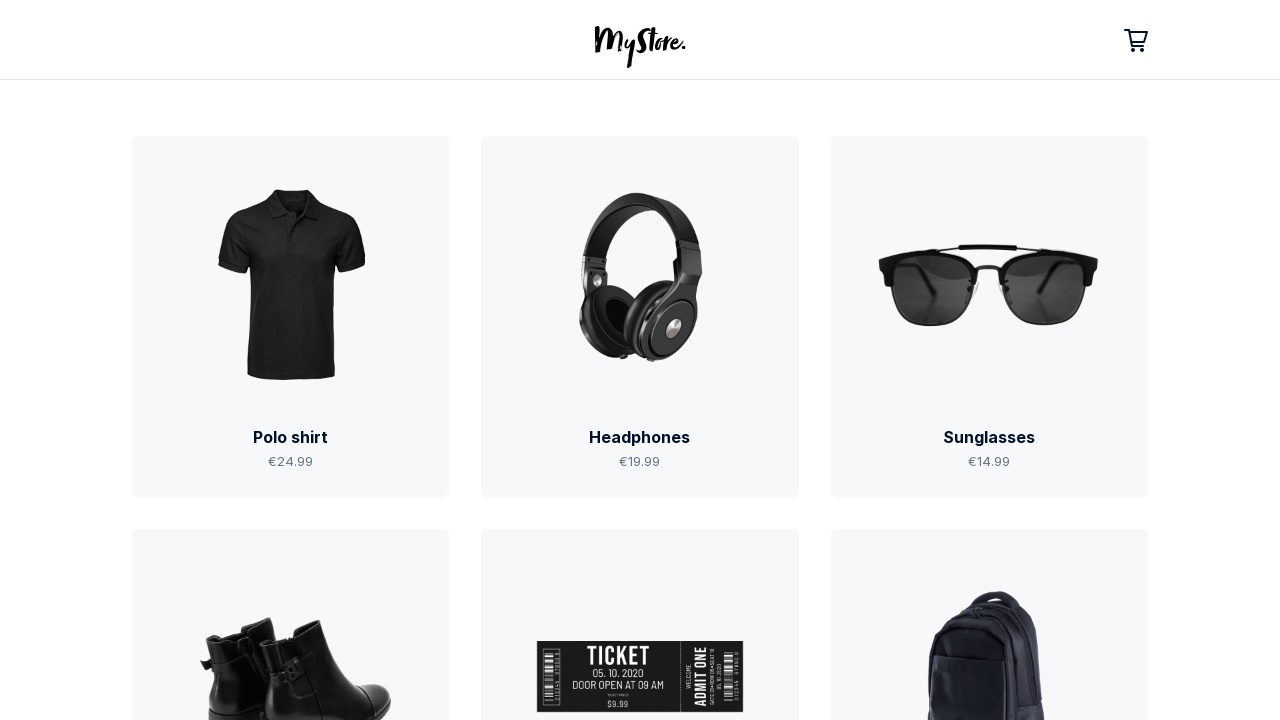